Tests the add/remove elements functionality by clicking the "Add Element" button twice to create two elements, then deleting one and verifying only one remains

Starting URL: https://the-internet.herokuapp.com/add_remove_elements/

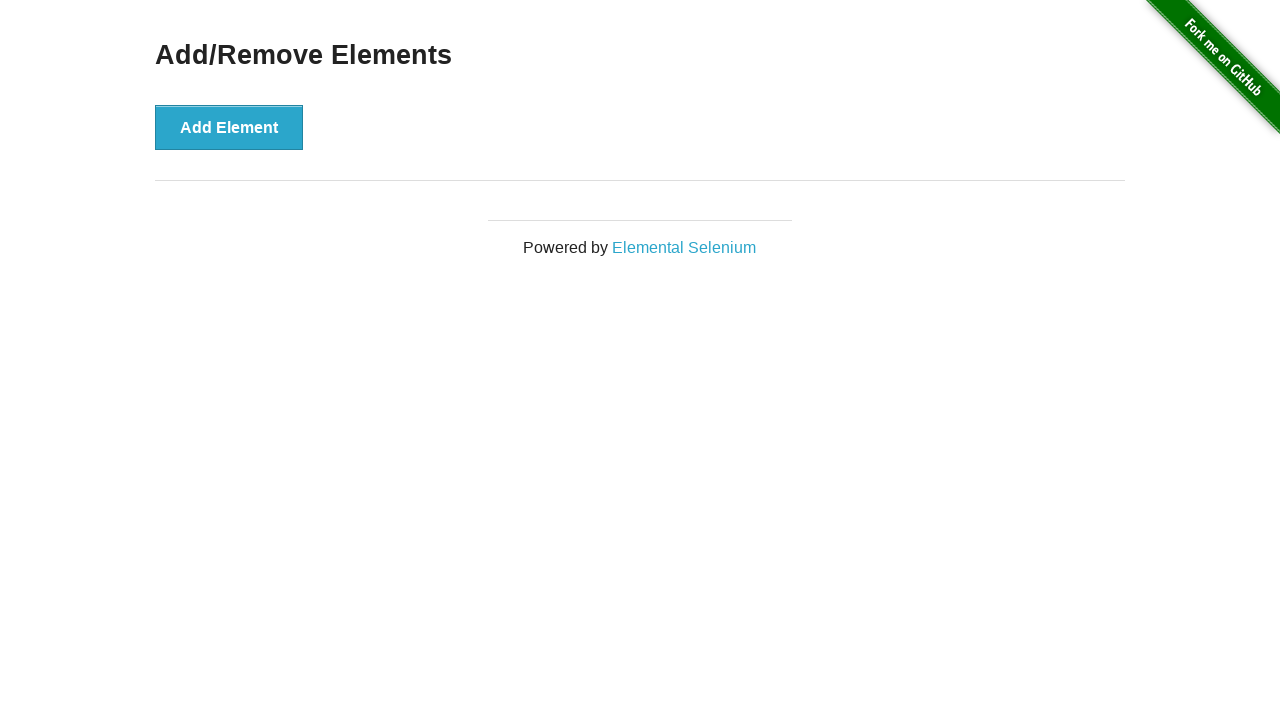

Clicked 'Add Element' button first time at (229, 127) on xpath=//button[text()='Add Element']
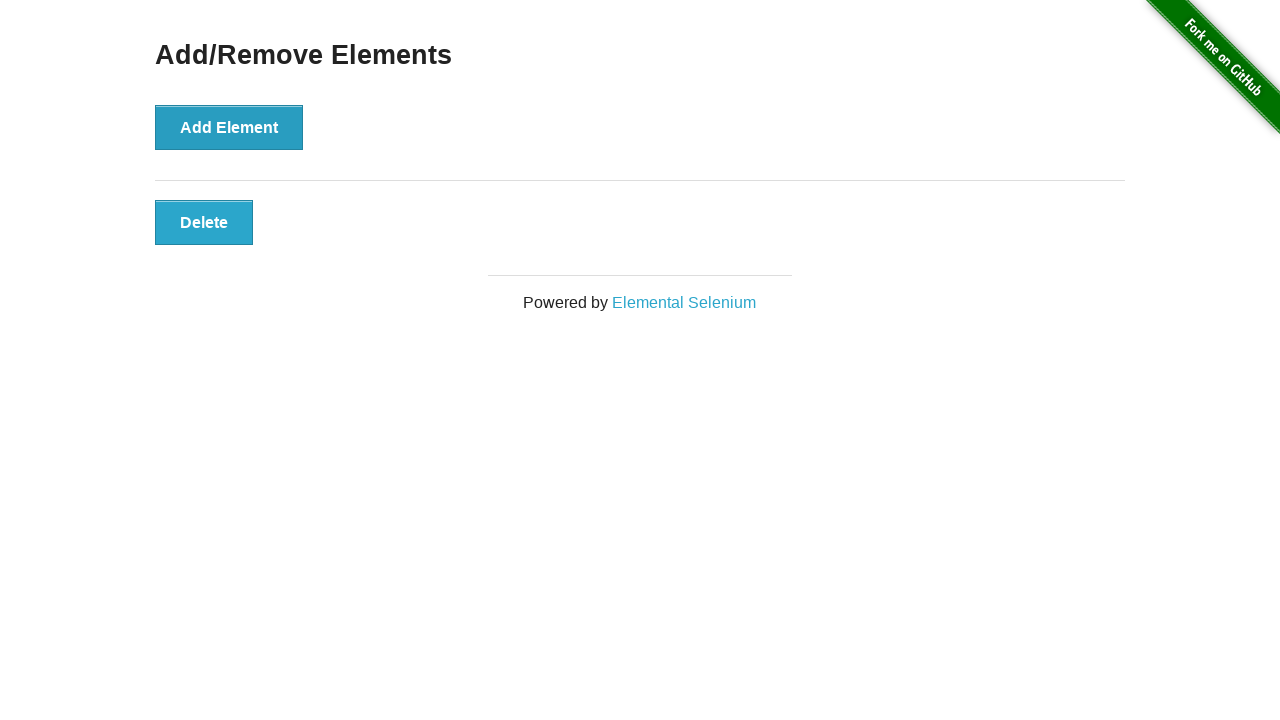

Clicked 'Add Element' button second time at (229, 127) on xpath=//button[text()='Add Element']
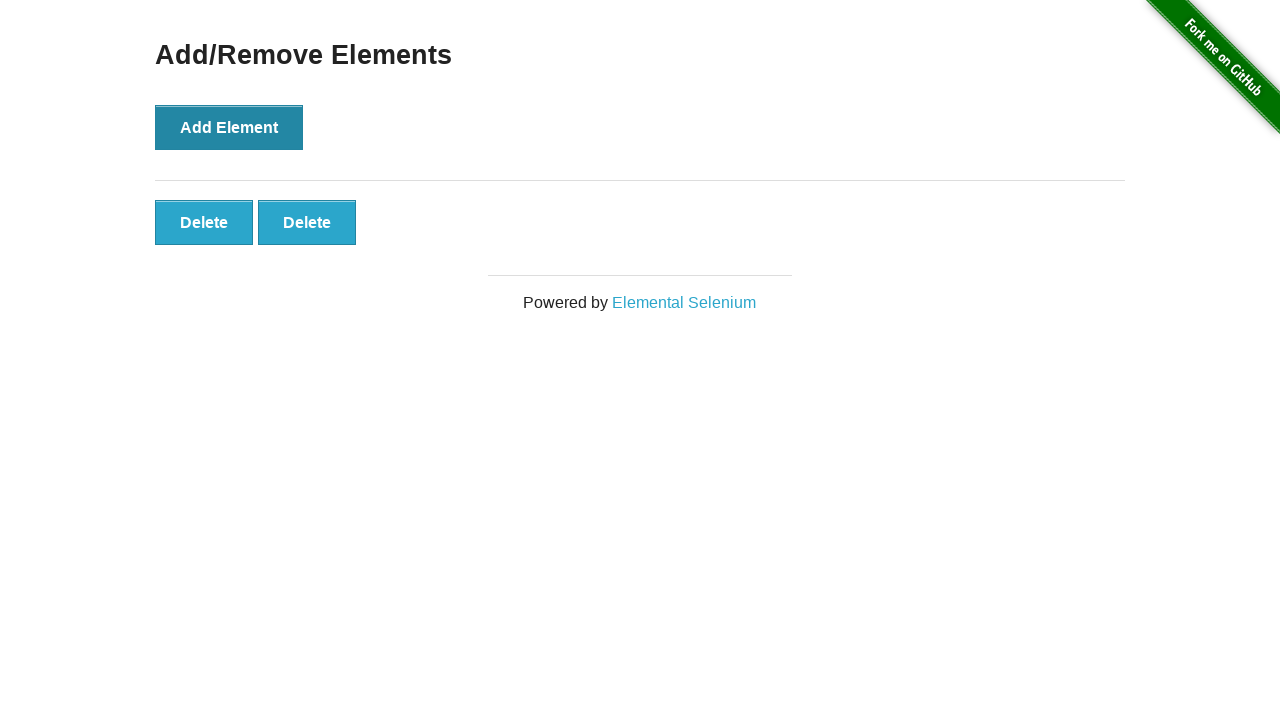

Clicked first 'Delete' button to remove one element at (204, 222) on xpath=//button[text()='Delete']
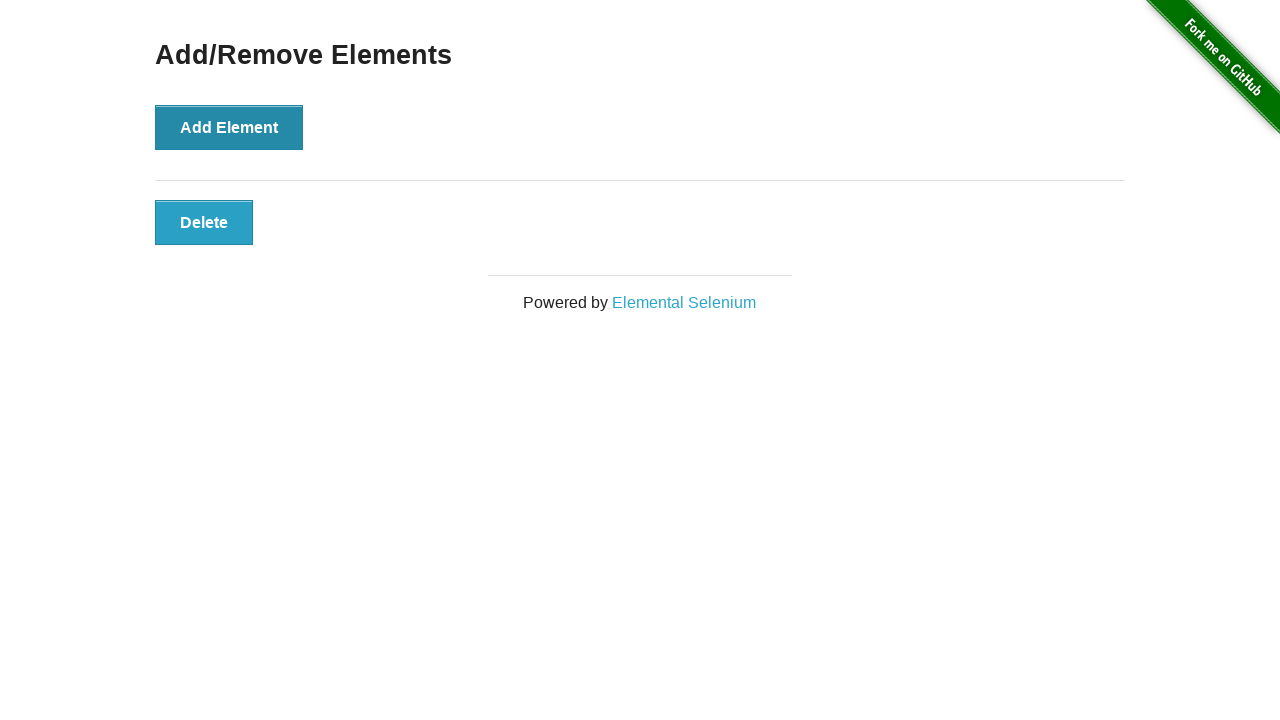

Waited for 'Delete' button to be available
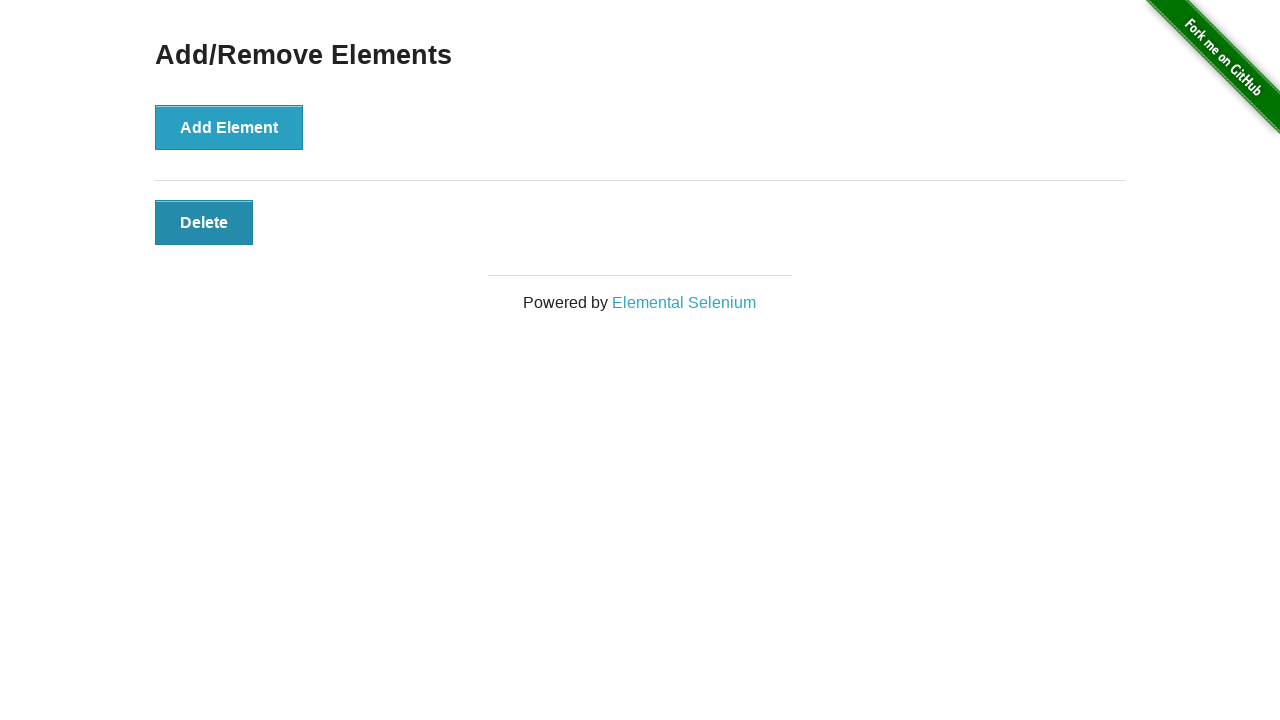

Located all 'Delete' buttons on the page
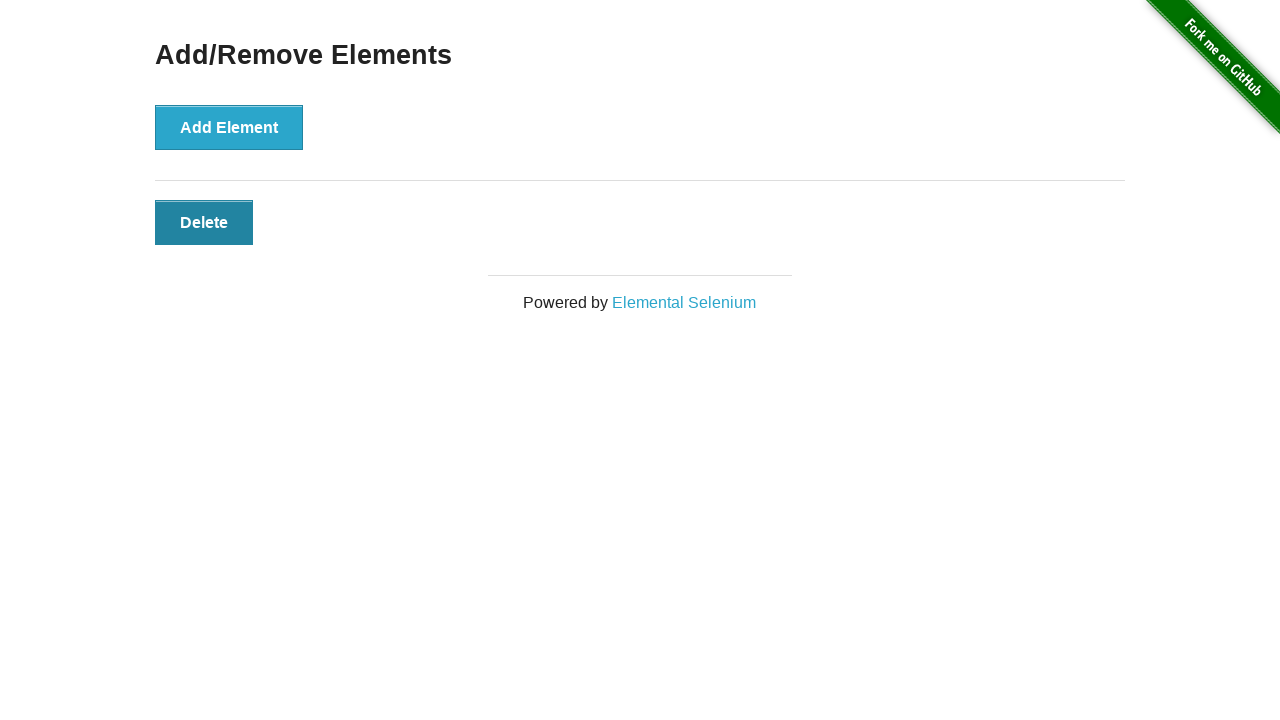

Verified that exactly one 'Delete' button remains
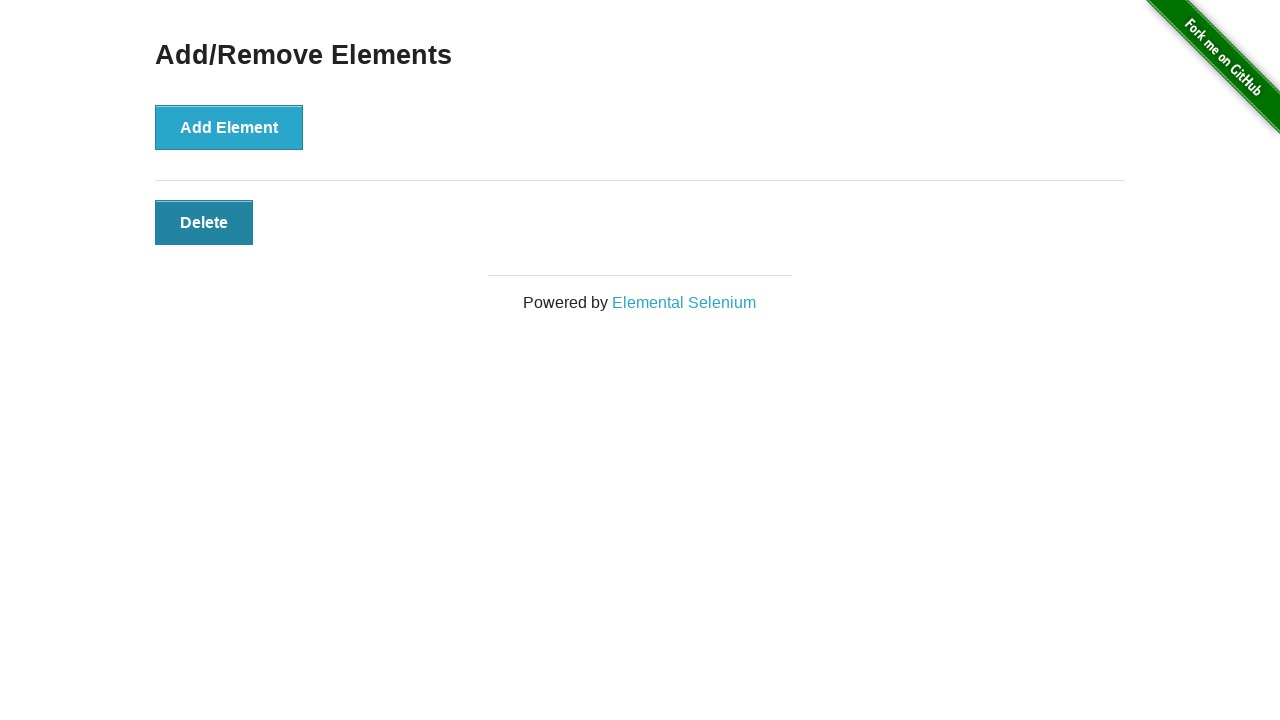

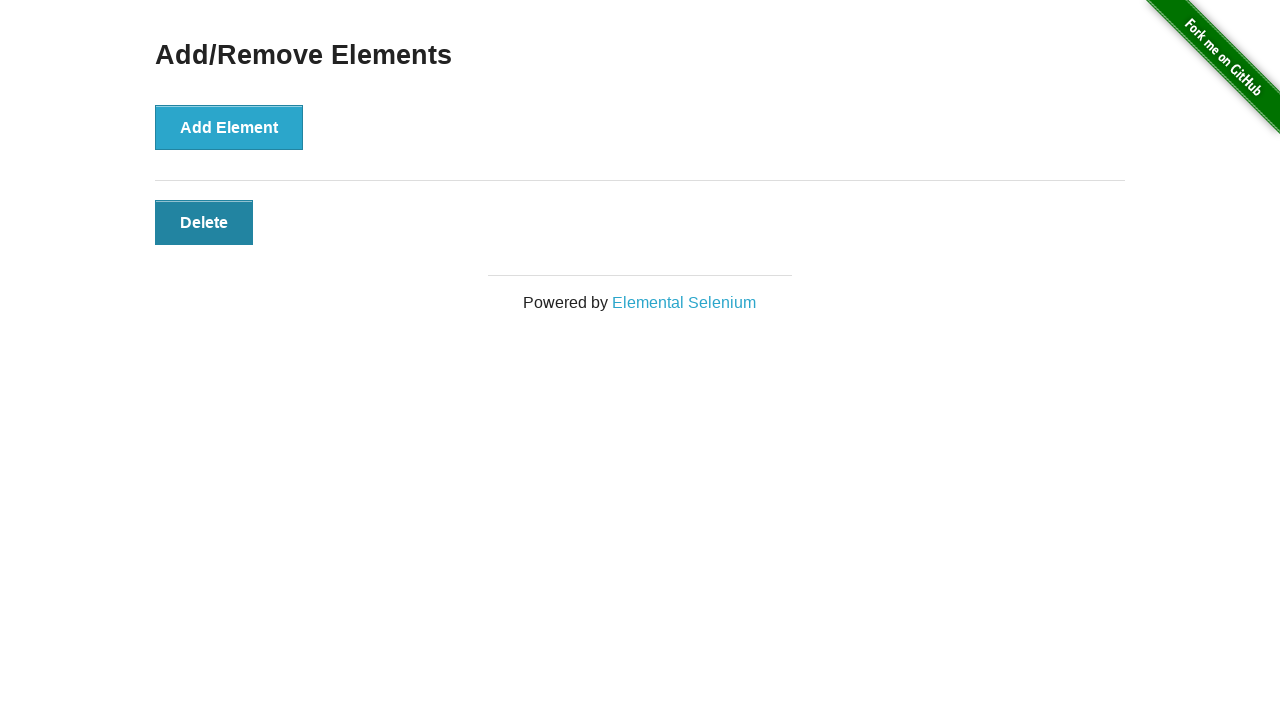